Tests the PyPI search functionality by entering a search query and clicking the submit button

Starting URL: https://pypi.org

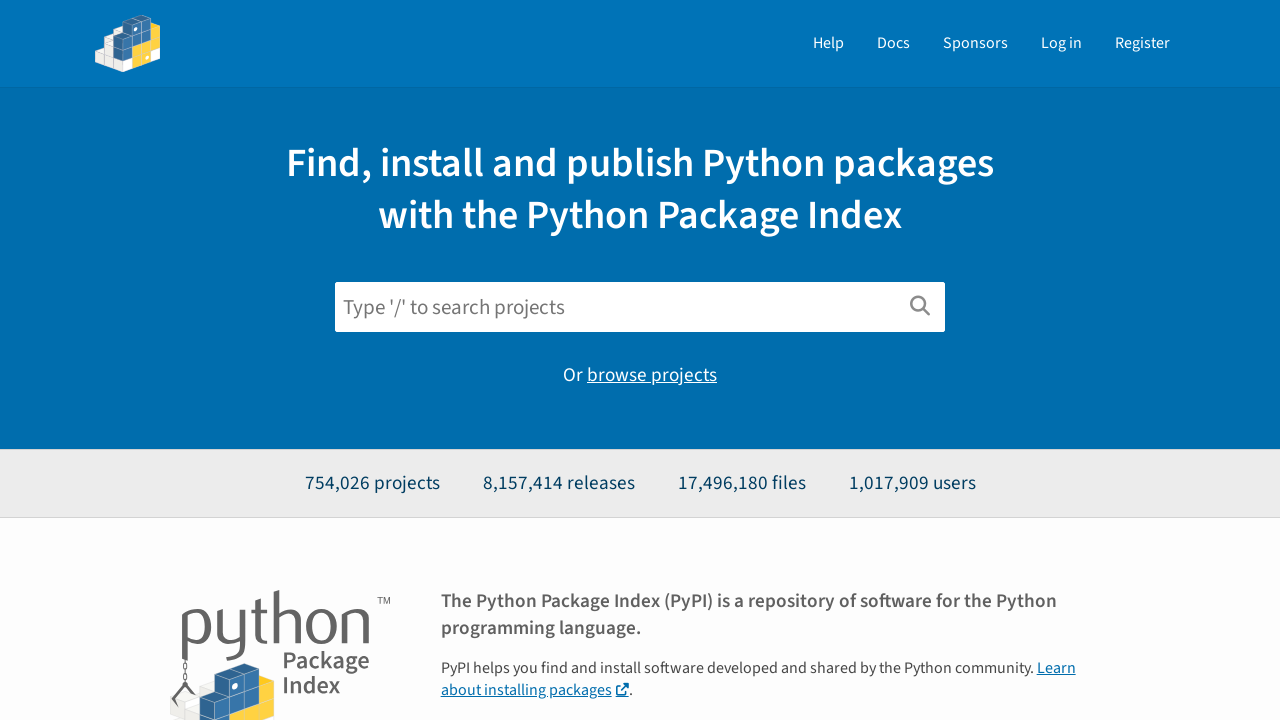

Filled search box with 'pip install selenium' on #search
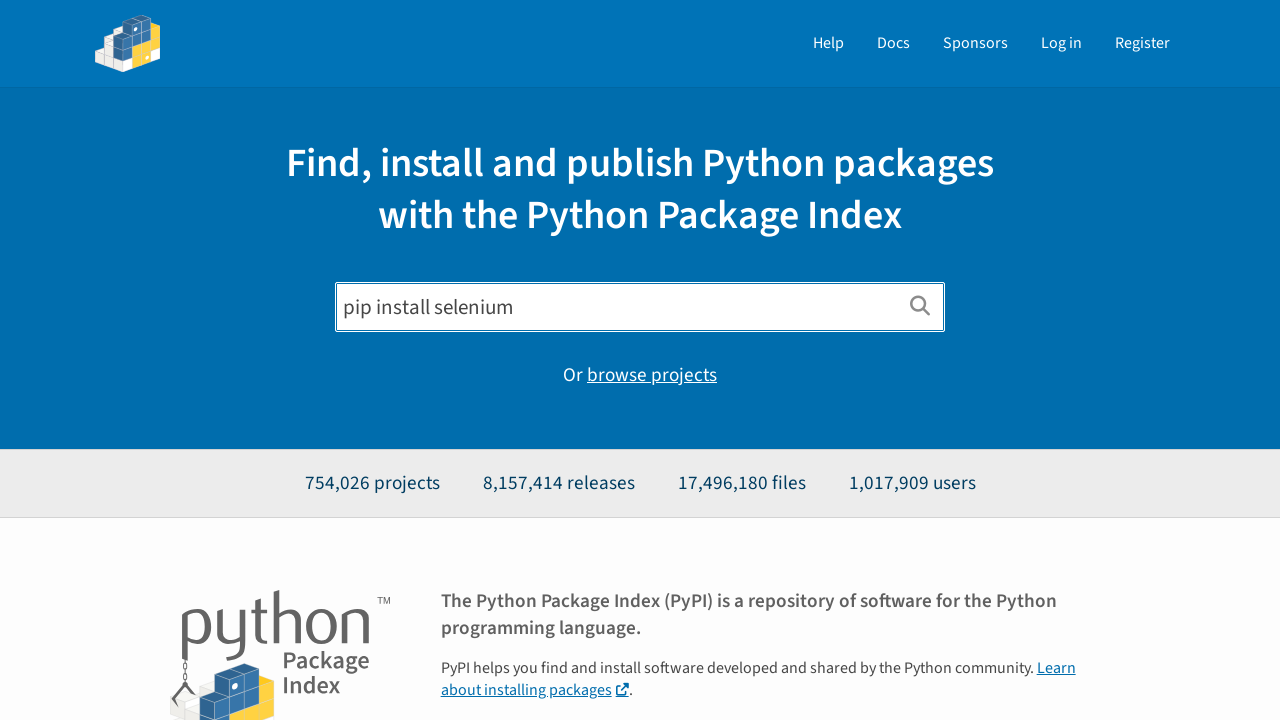

Clicked search submit button at (920, 307) on .search-form__button
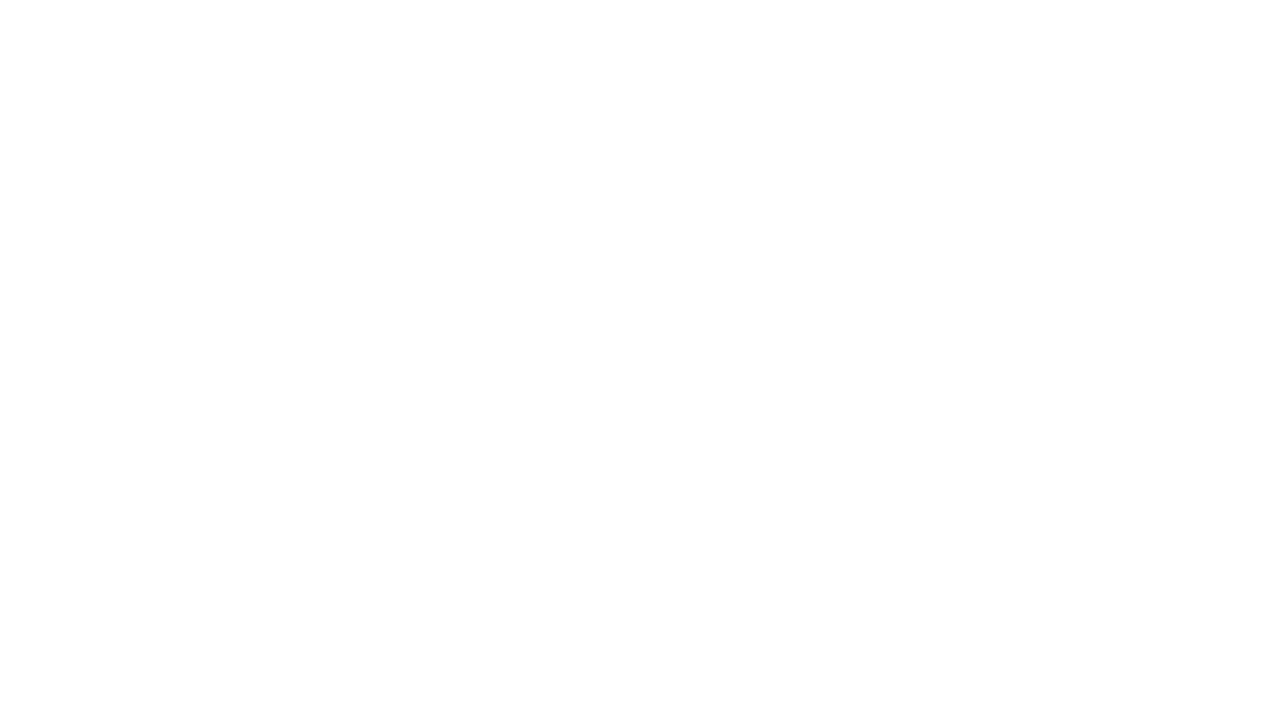

Search results loaded and network idle
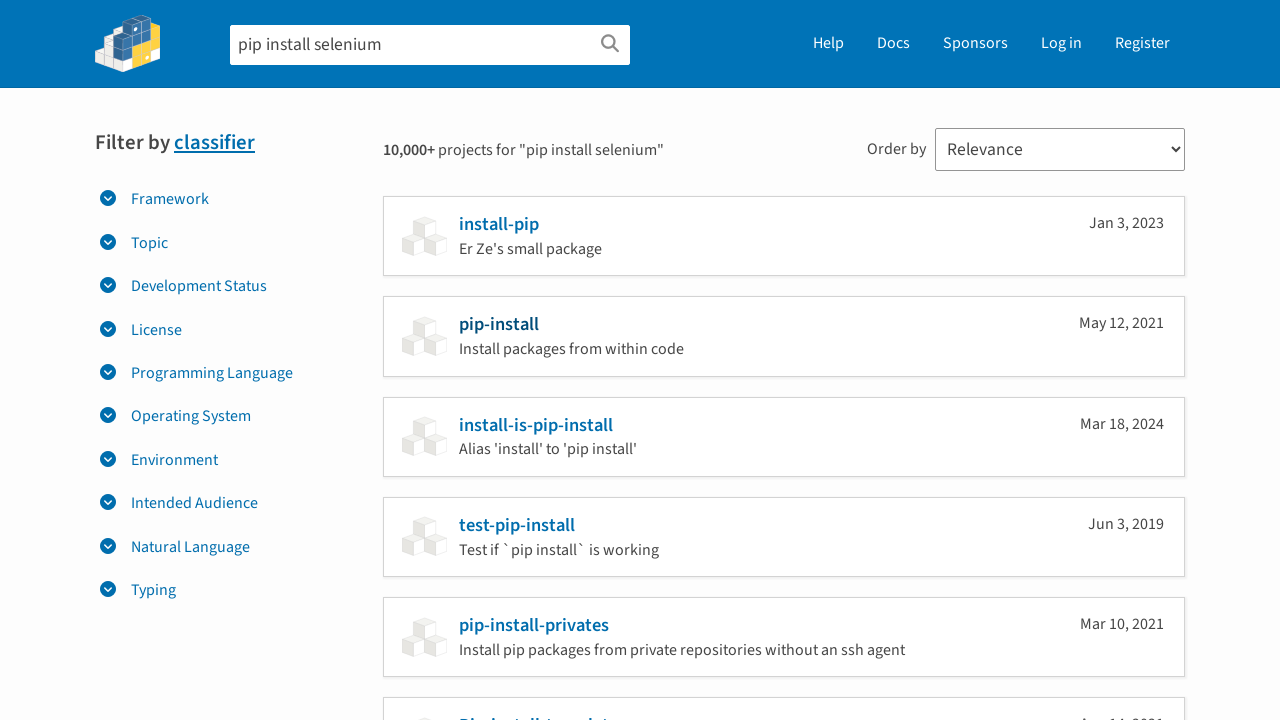

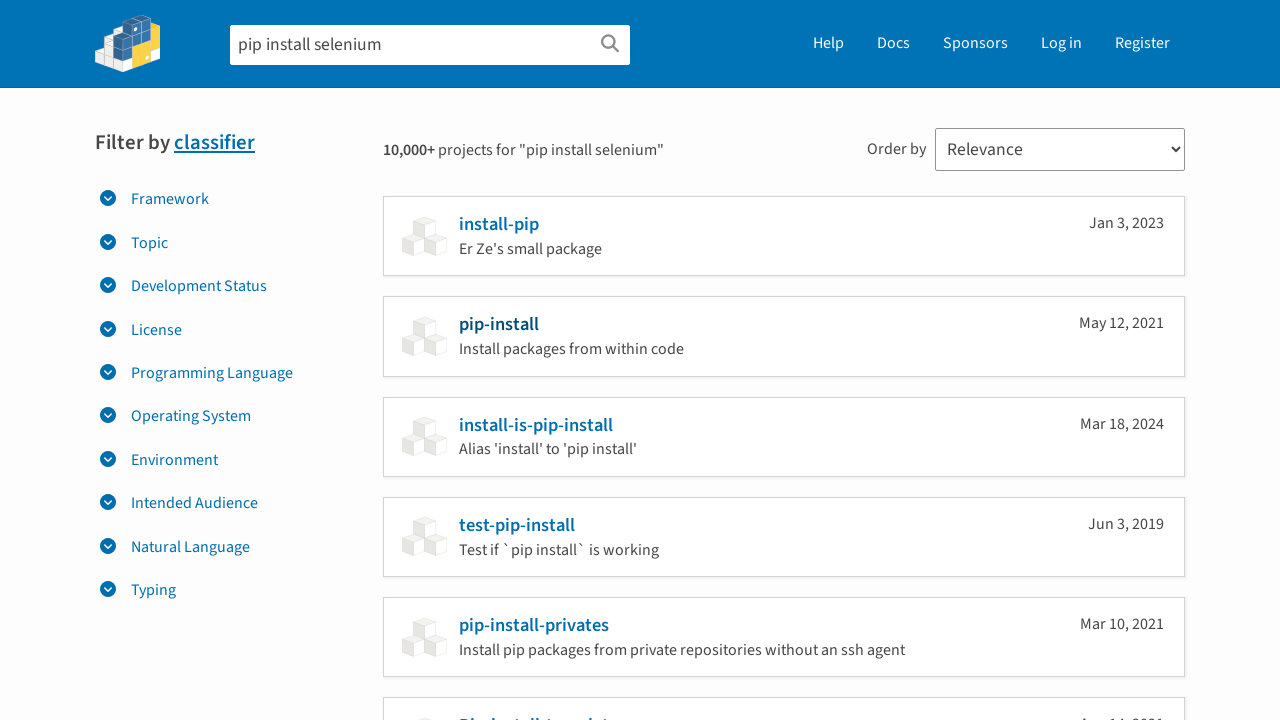